Tests counting links on a page, in footer section, and in a specific column, then opens each link in the footer column in new tabs and prints their titles

Starting URL: http://www.qaclickacademy.com/practice.php

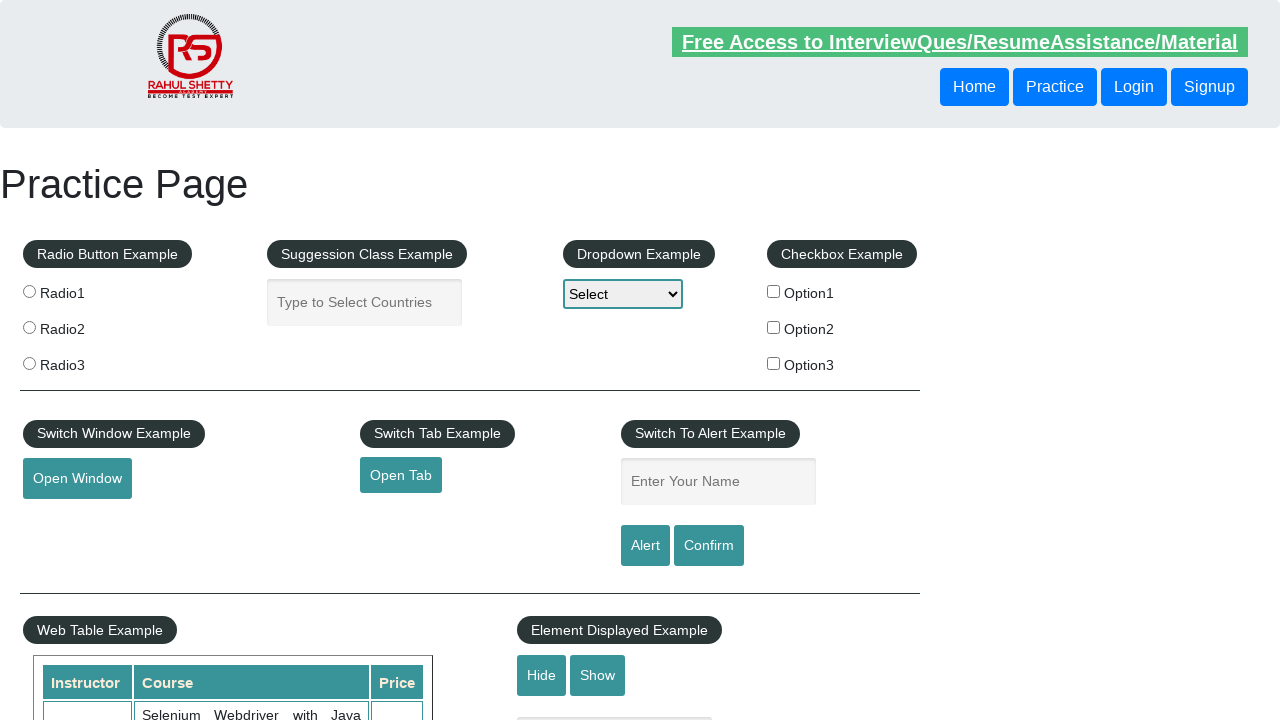

Counted total links on page
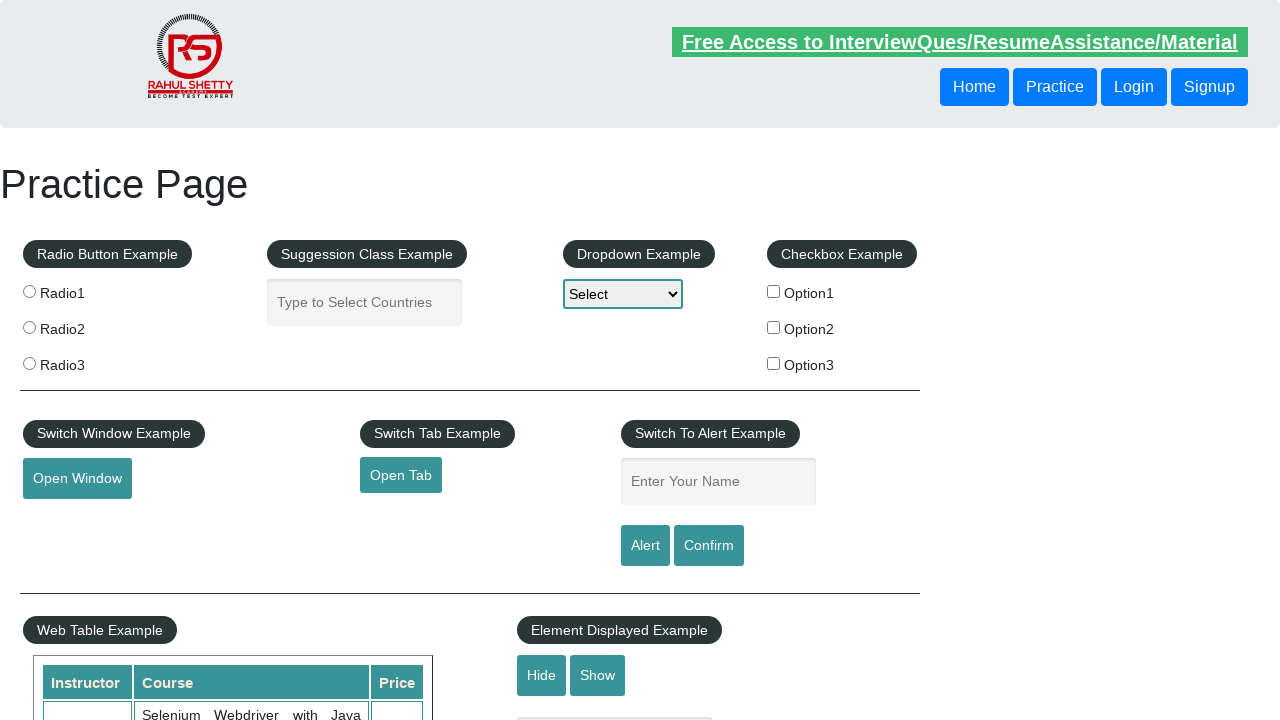

Counted links in footer section
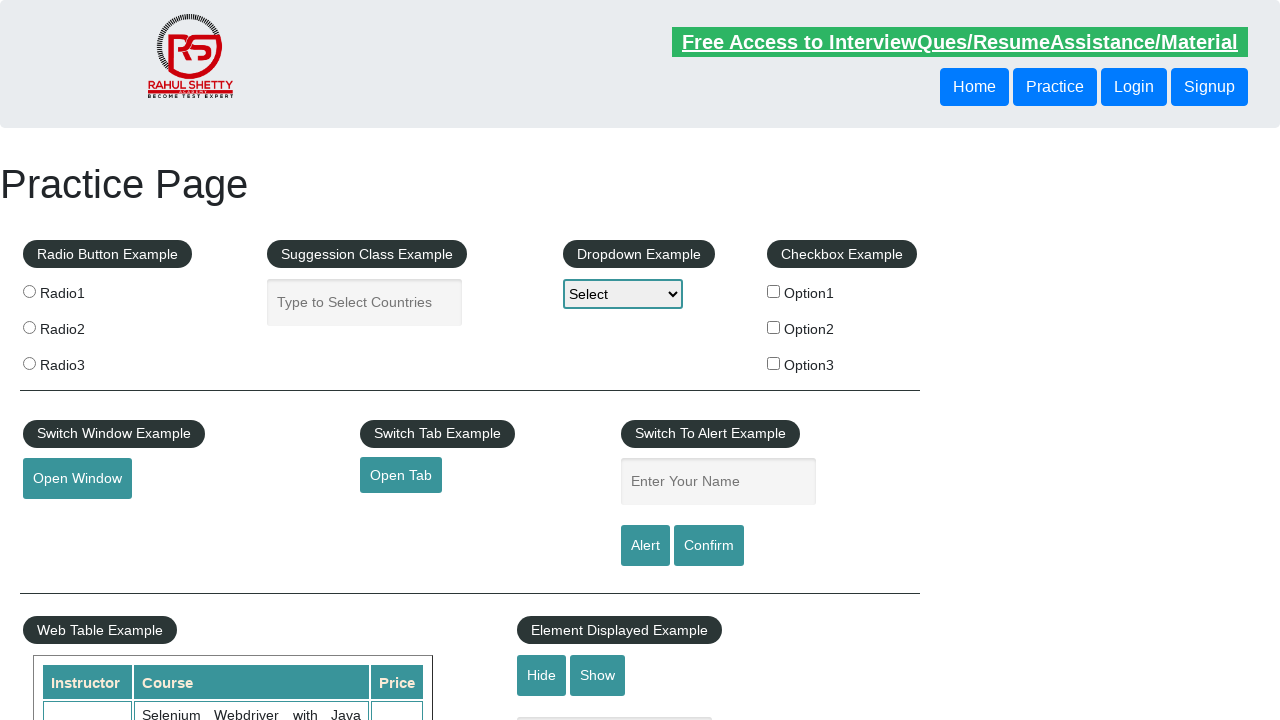

Counted links in first footer column
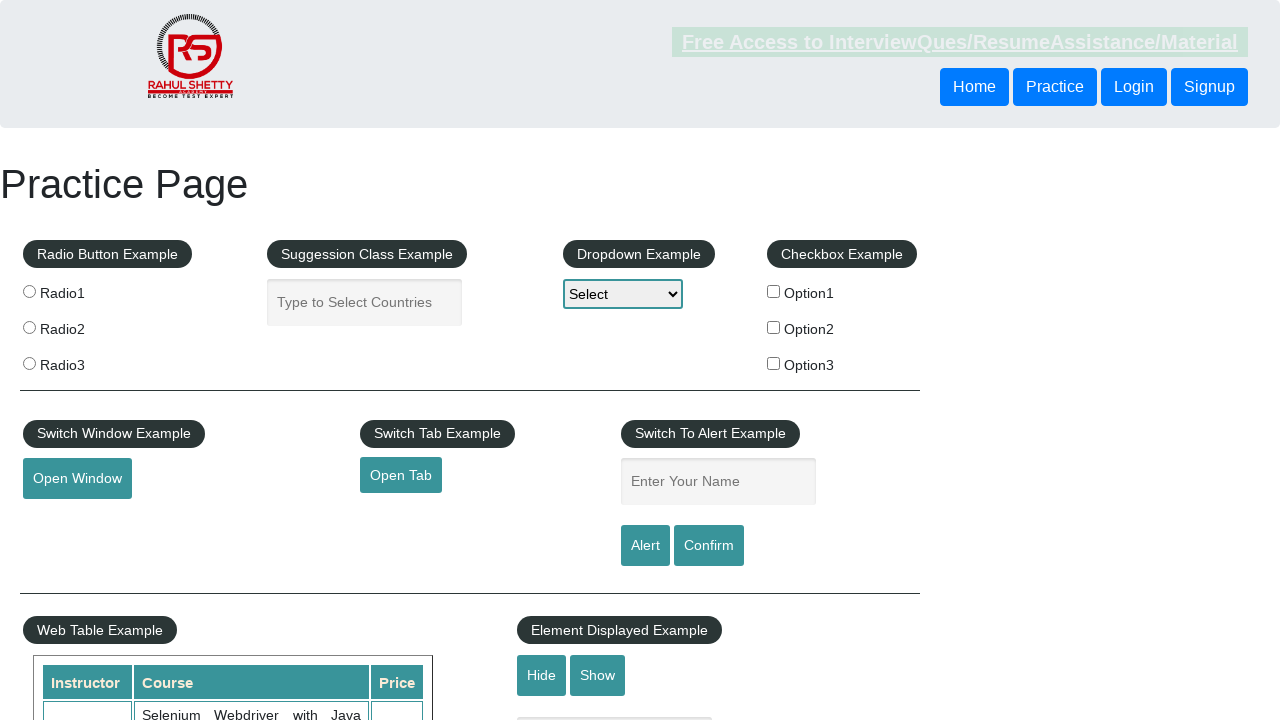

Retrieved all open pages/tabs - total count: 1
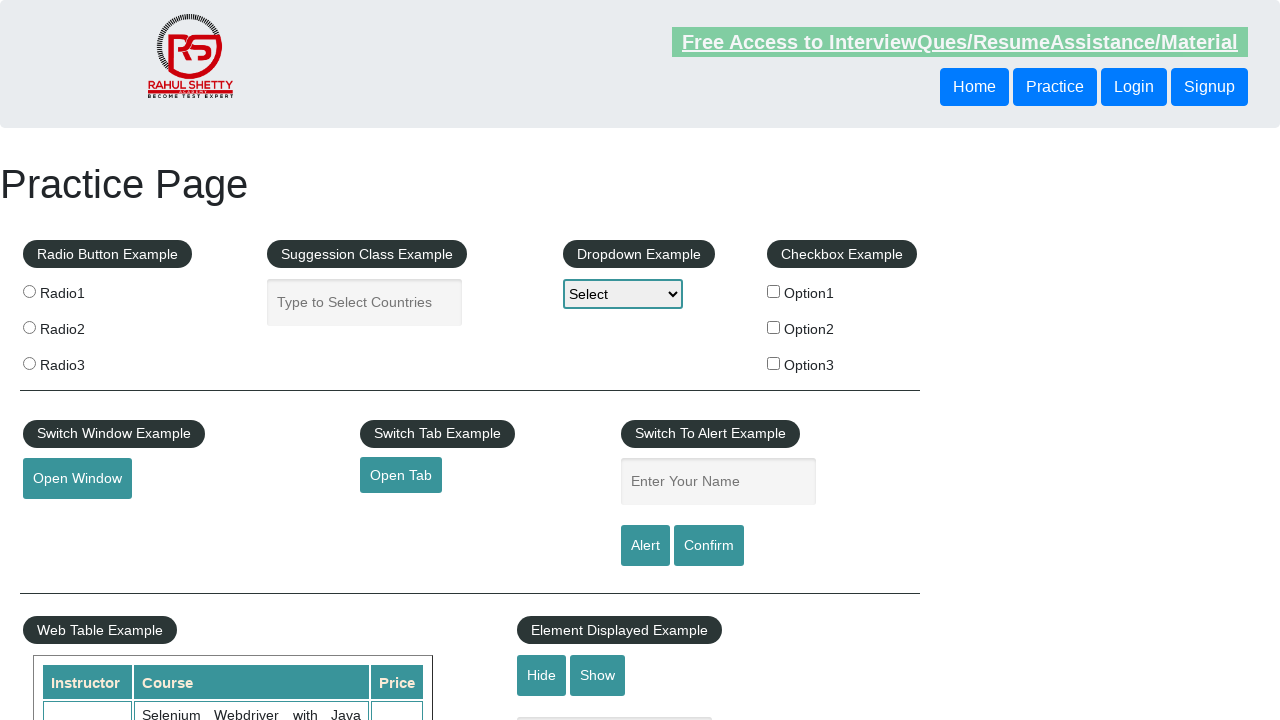

Printed page title: Practice Page
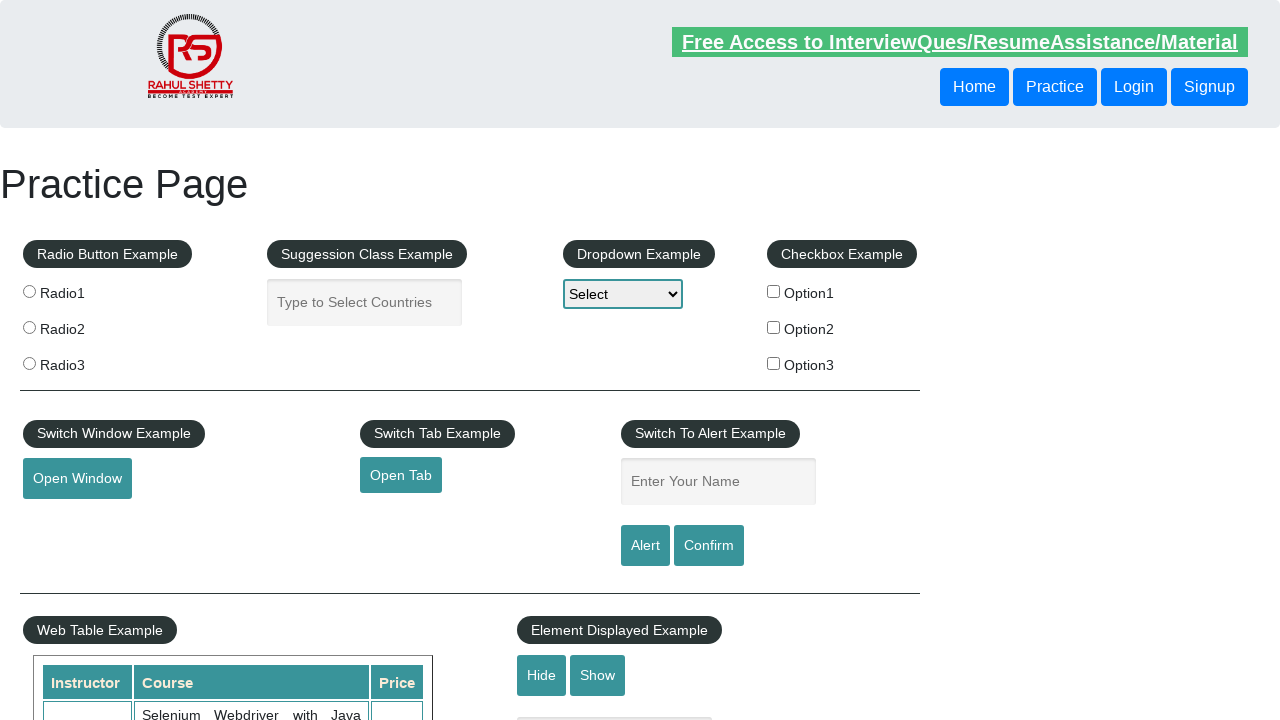

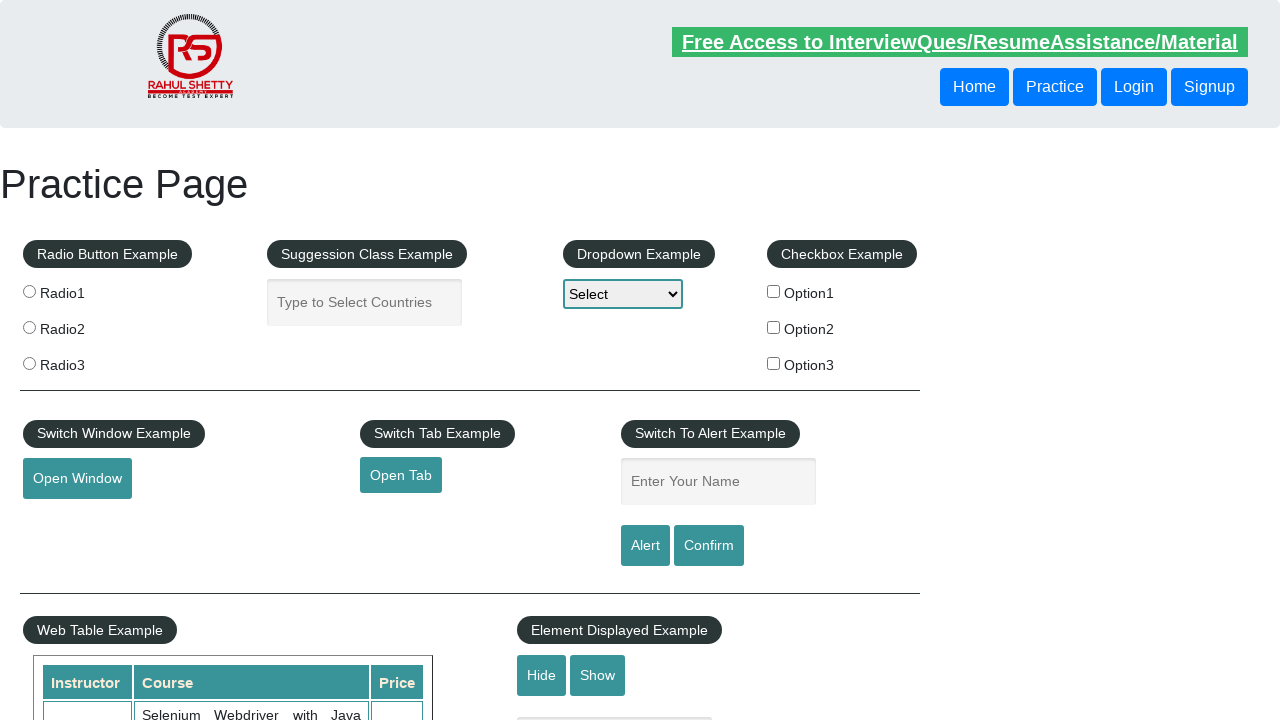